Tests JavaScript prompt dialog by clicking the prompt button, entering text, and verifying the entered text is displayed

Starting URL: https://practice.cydeo.com/javascript_alerts

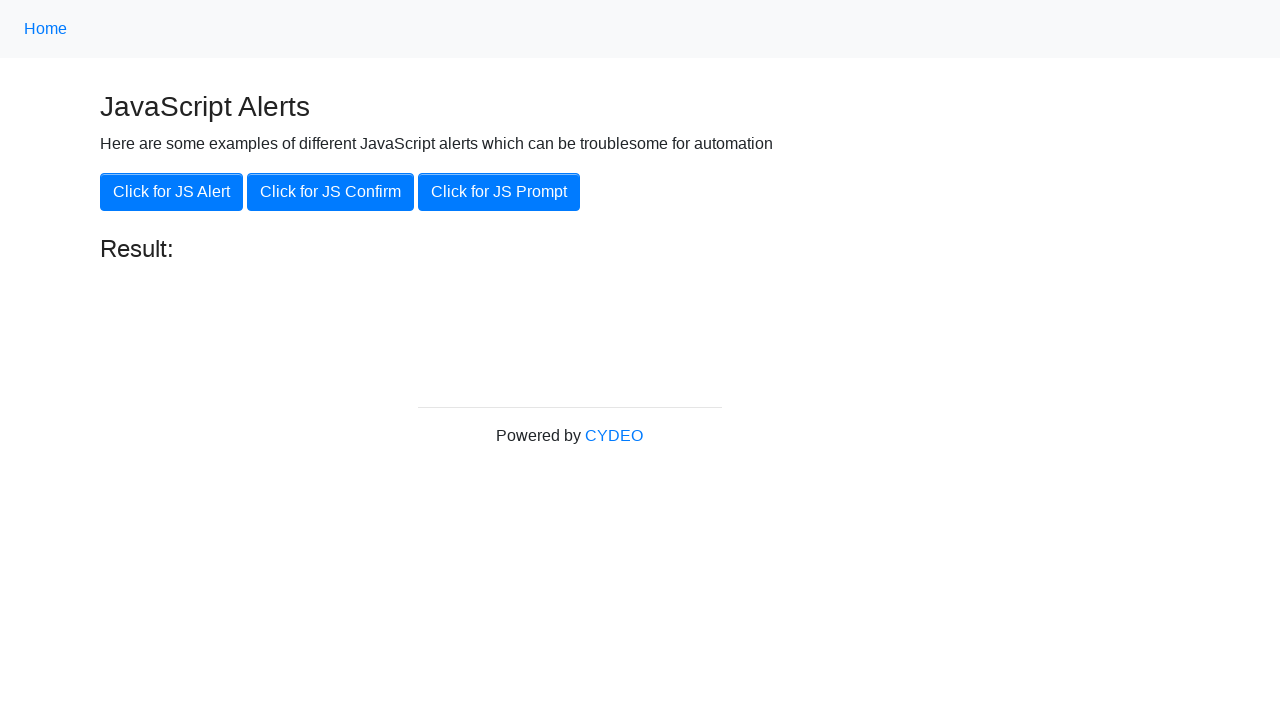

Set up dialog handler to accept prompt with 'hello'
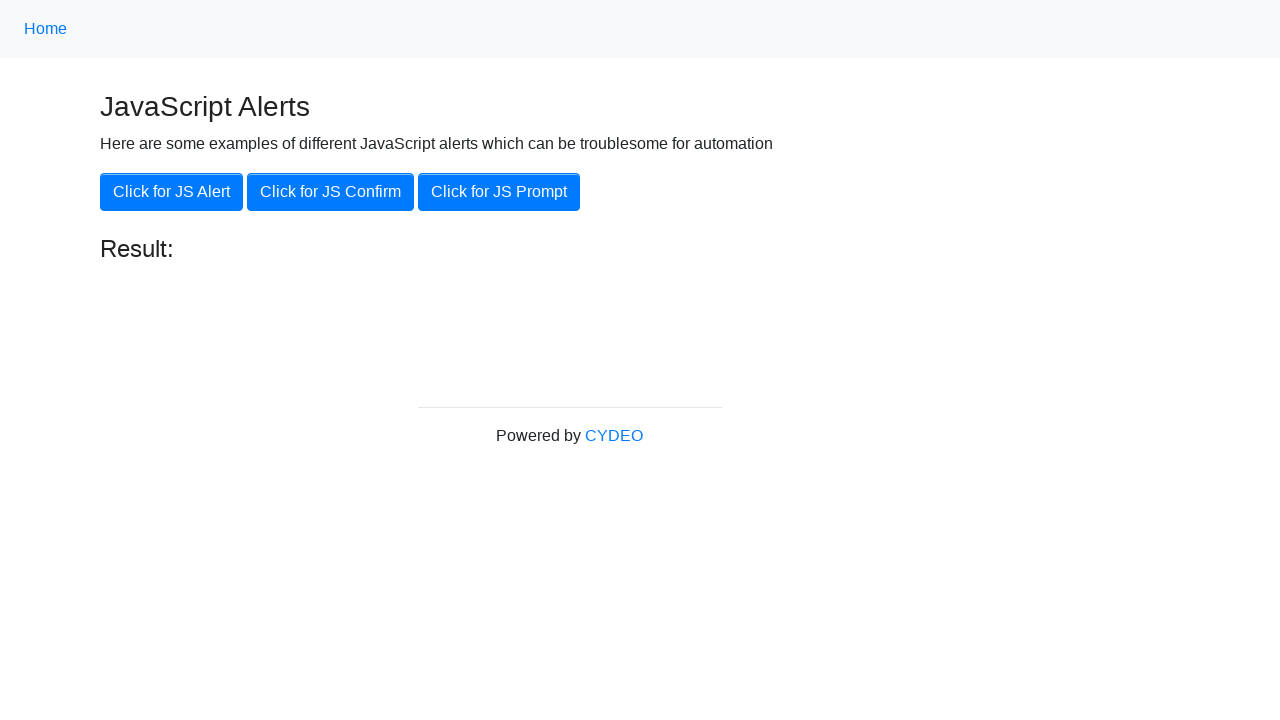

Clicked 'Click for JS Prompt' button to trigger prompt dialog at (499, 192) on xpath=//button[.='Click for JS Prompt']
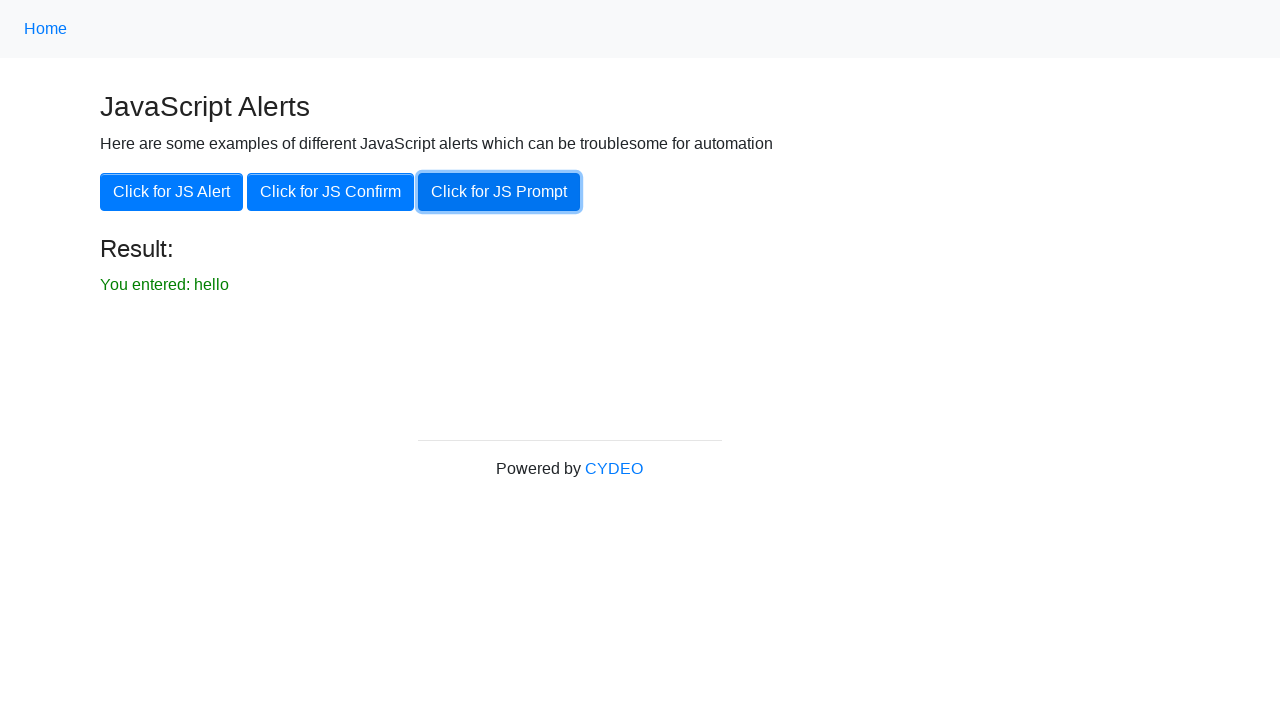

Result text element loaded
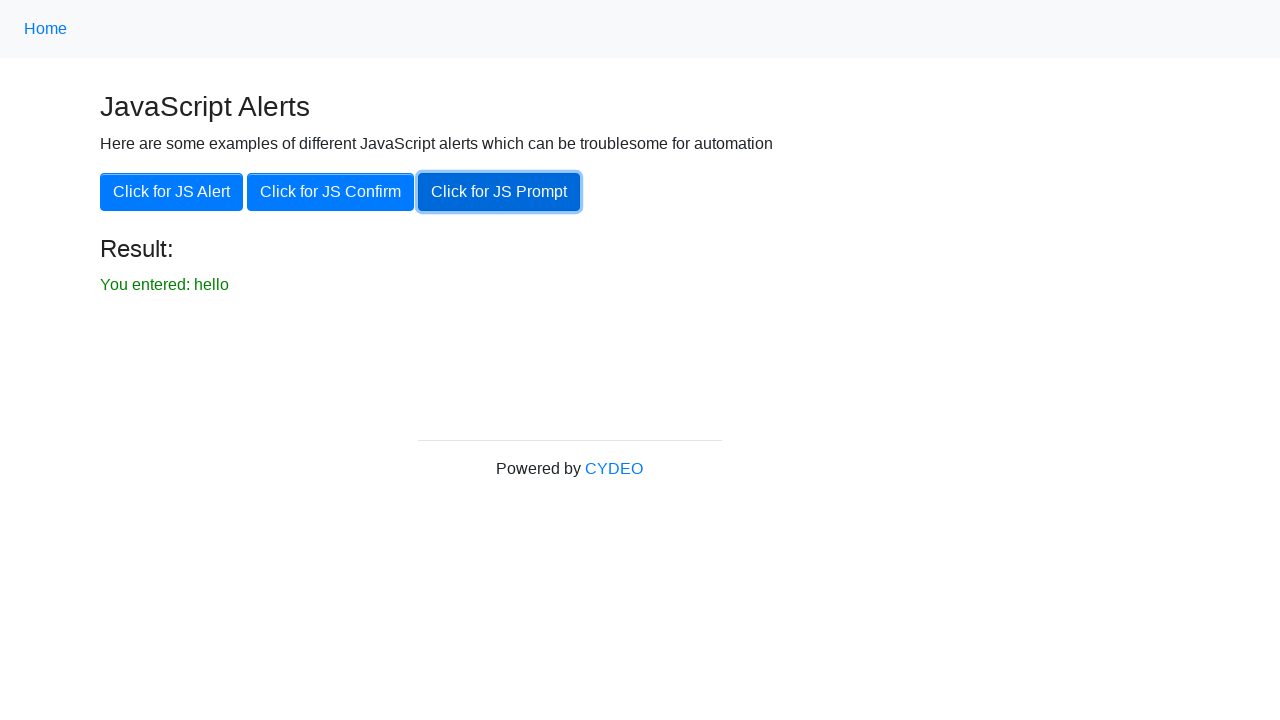

Retrieved result text content
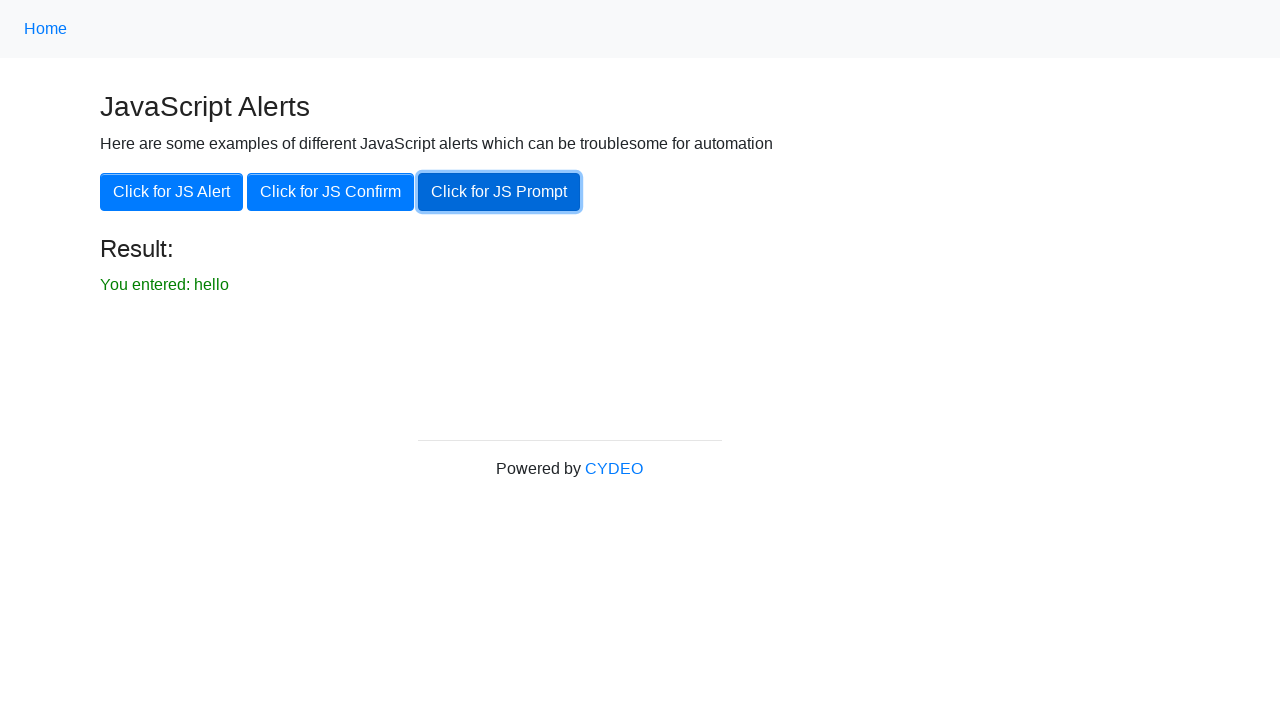

Verified that entered text 'hello' is displayed in result
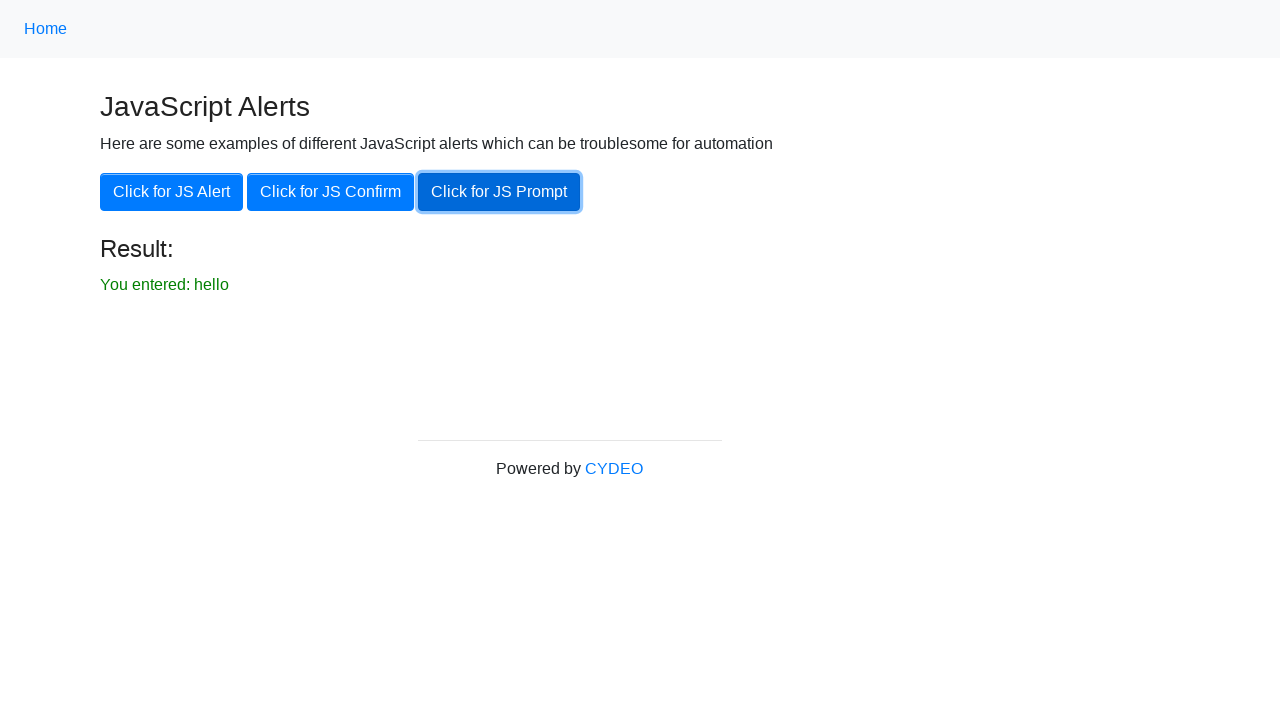

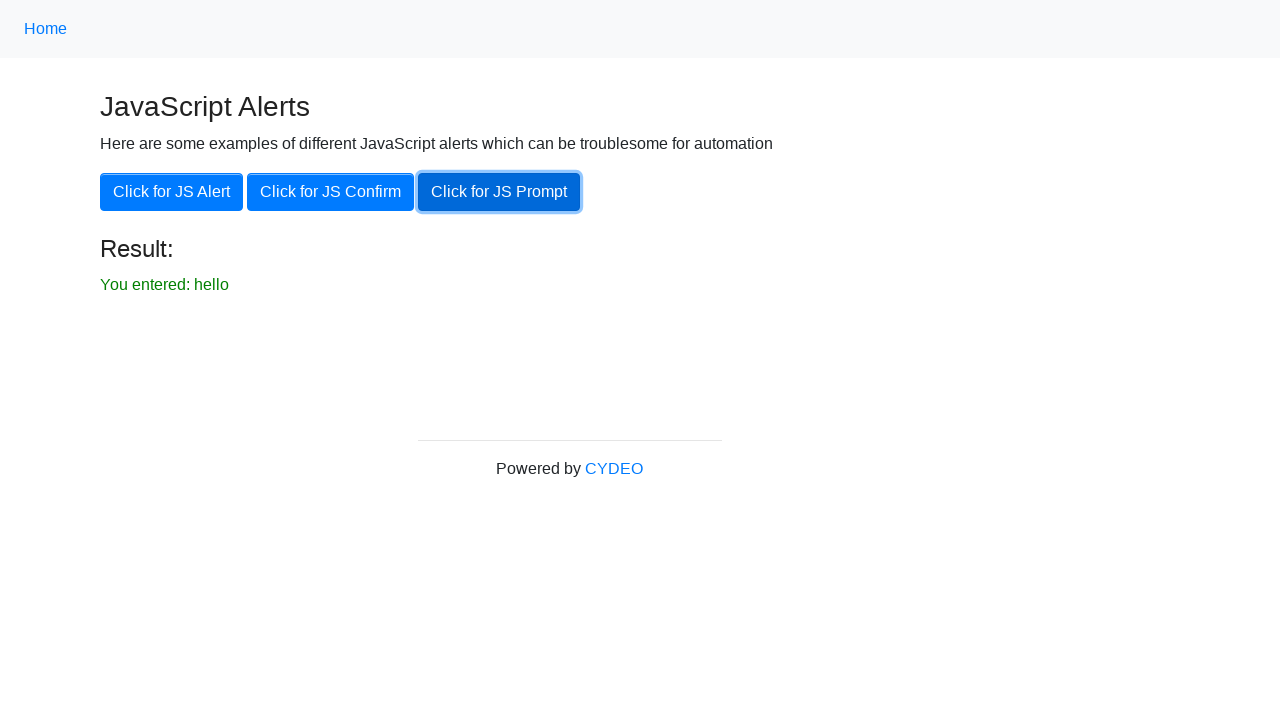